Tests marking individual items as complete by clicking the toggle checkbox

Starting URL: https://demo.playwright.dev/todomvc

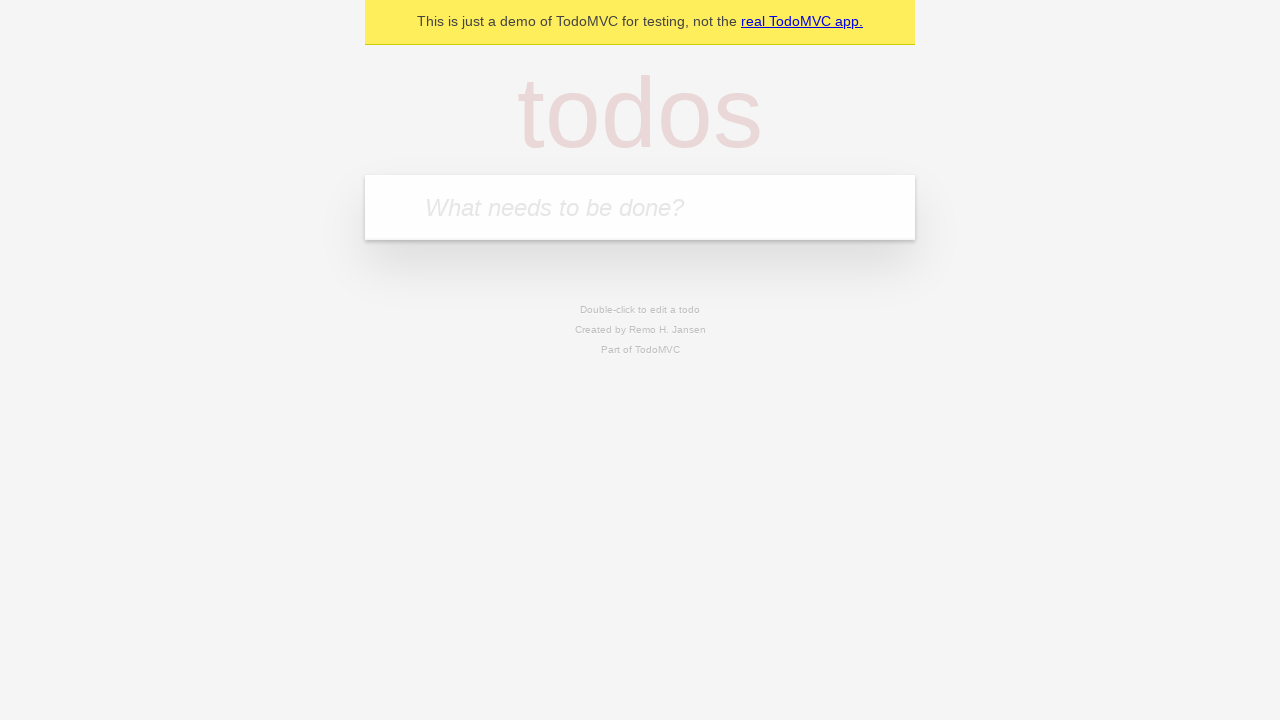

Located the todo input field
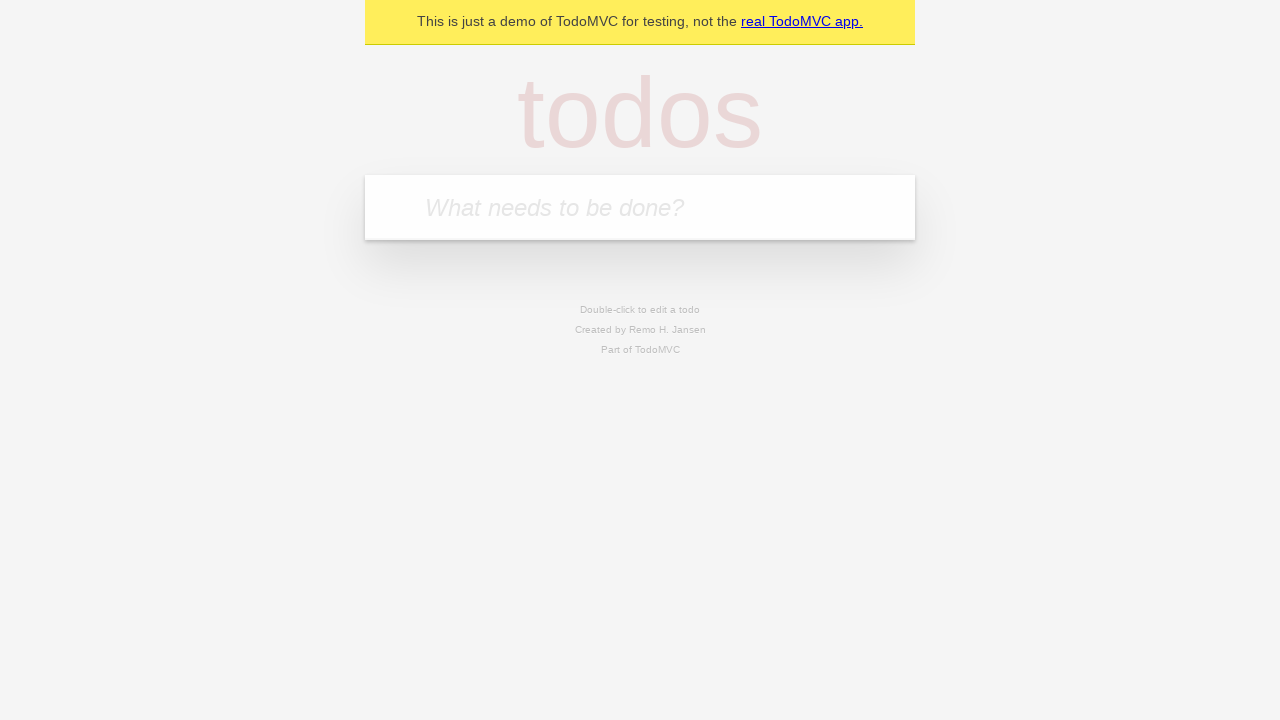

Filled first todo item with 'buy some cheese' on internal:attr=[placeholder="What needs to be done?"i]
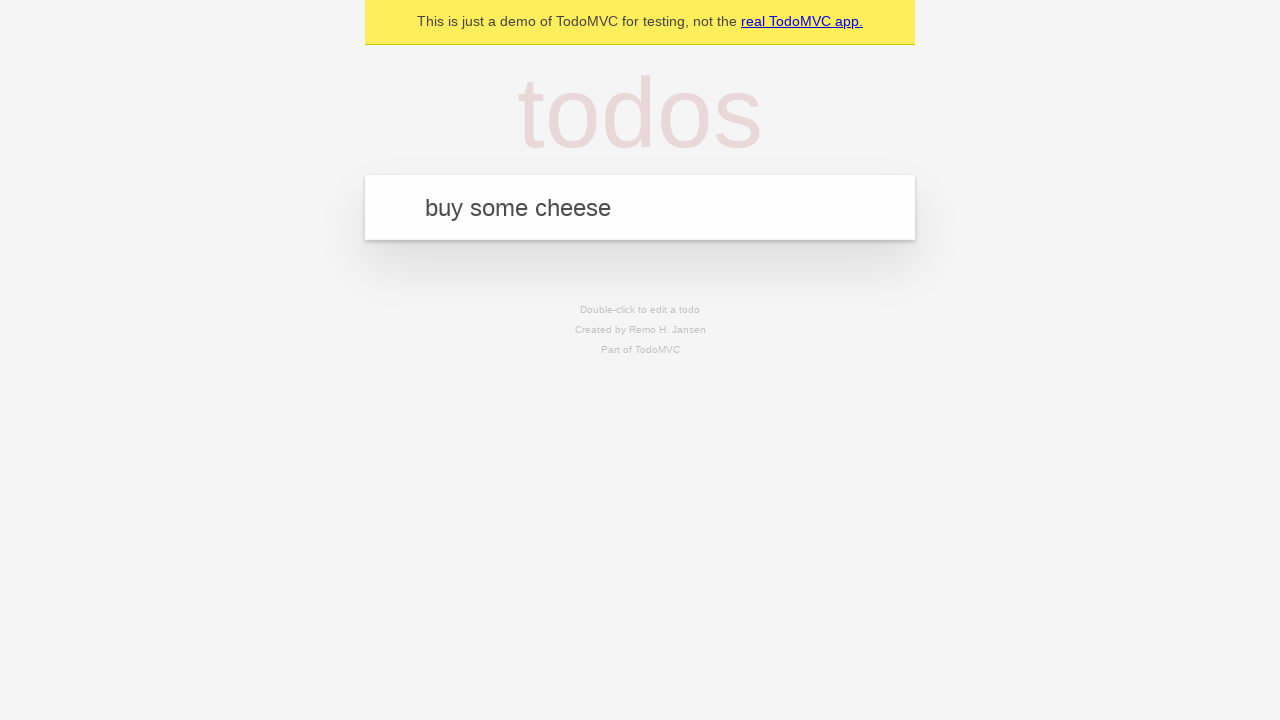

Pressed Enter to create first todo item on internal:attr=[placeholder="What needs to be done?"i]
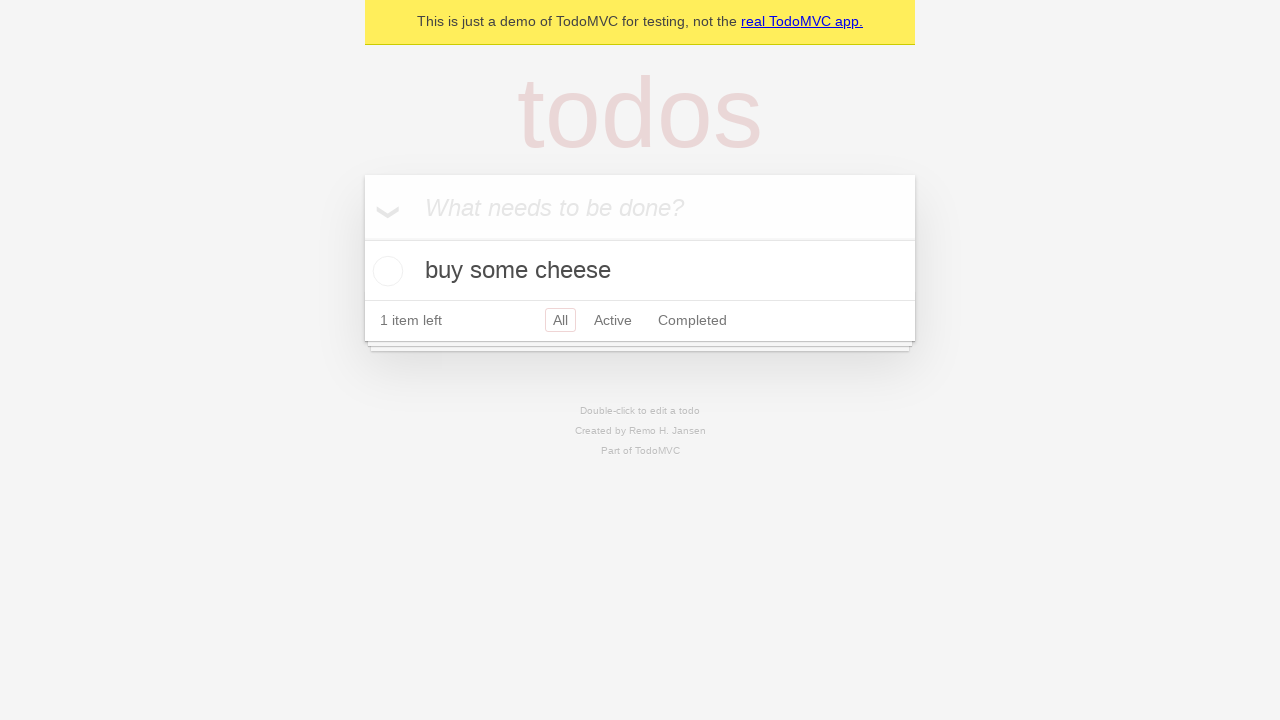

Filled second todo item with 'feed the cat' on internal:attr=[placeholder="What needs to be done?"i]
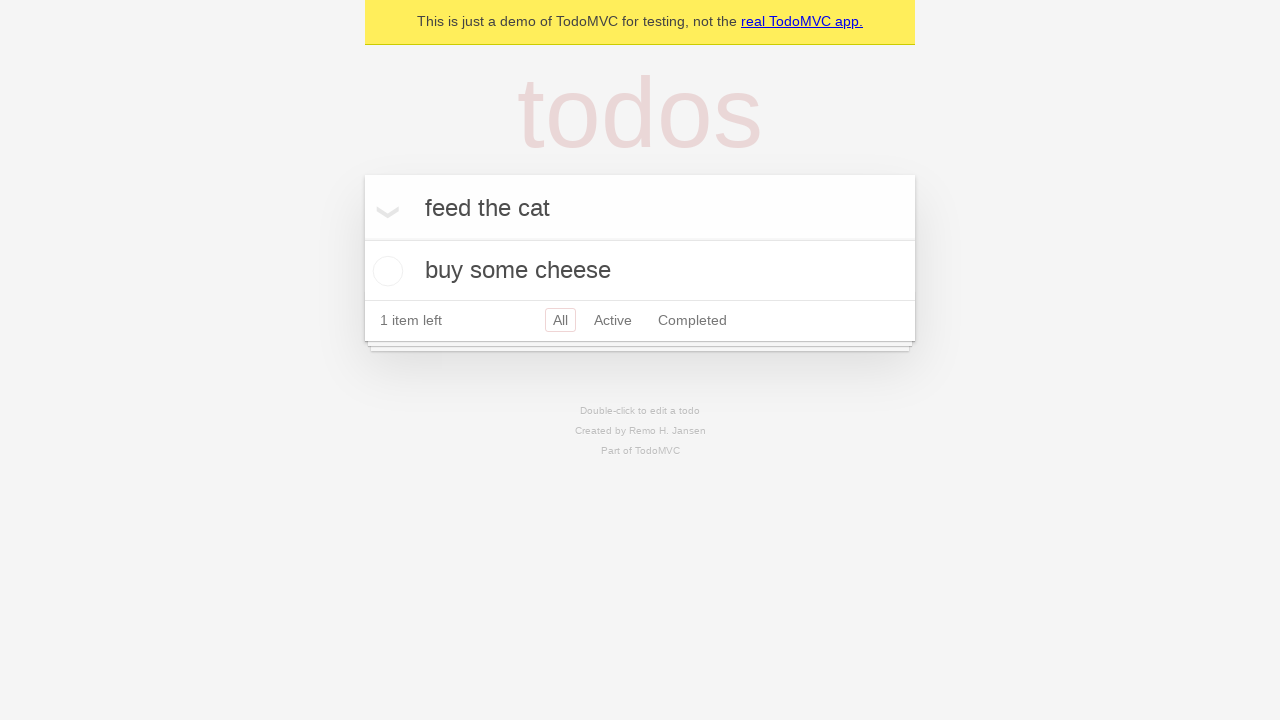

Pressed Enter to create second todo item on internal:attr=[placeholder="What needs to be done?"i]
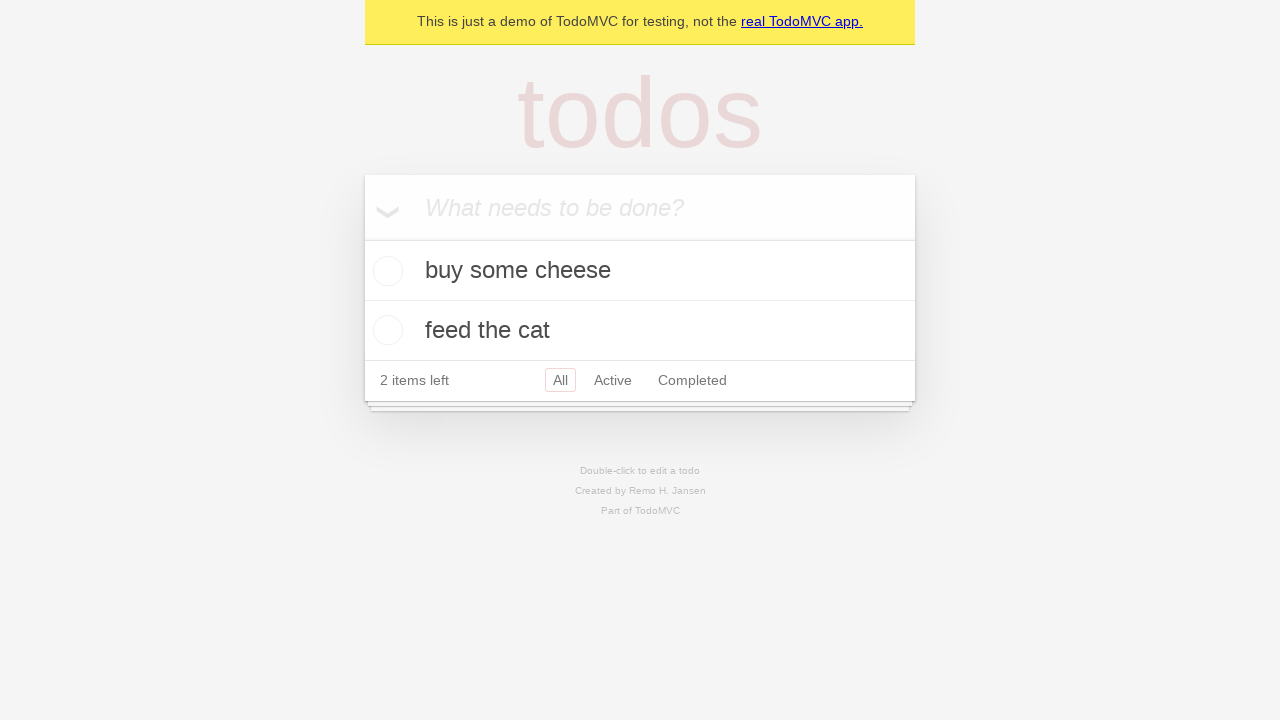

Waited for second todo item to be created
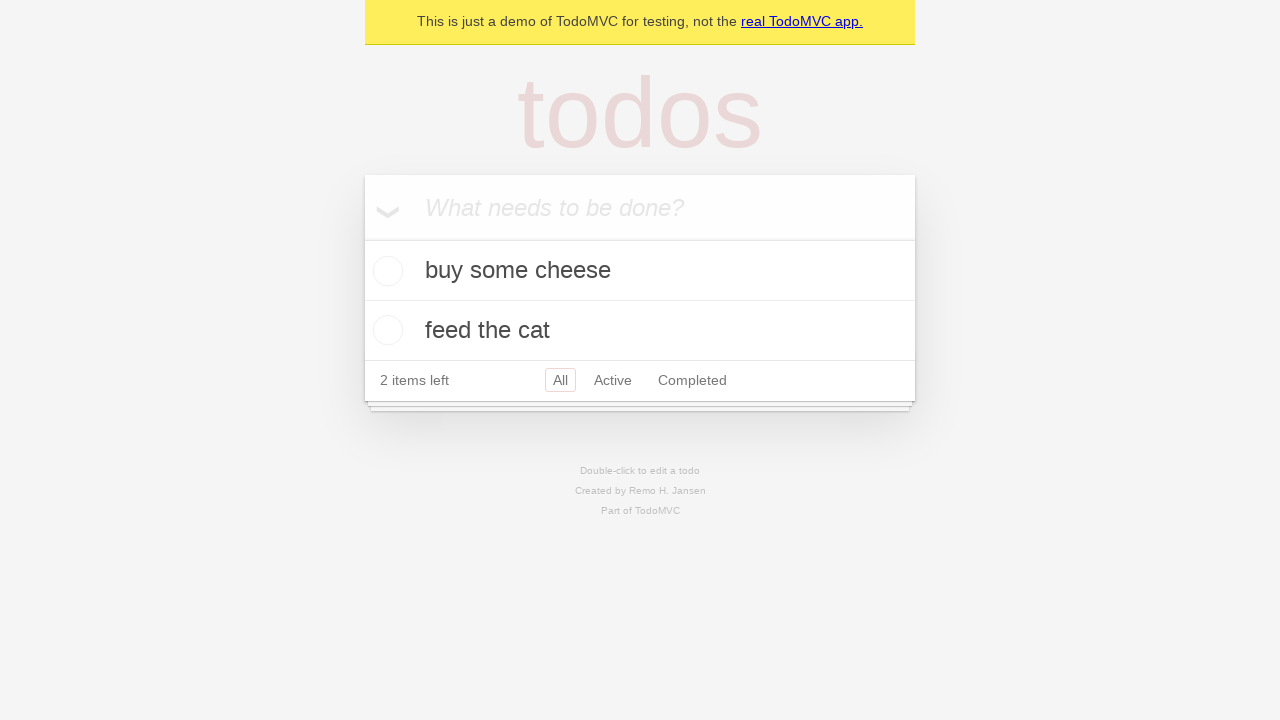

Located first todo item
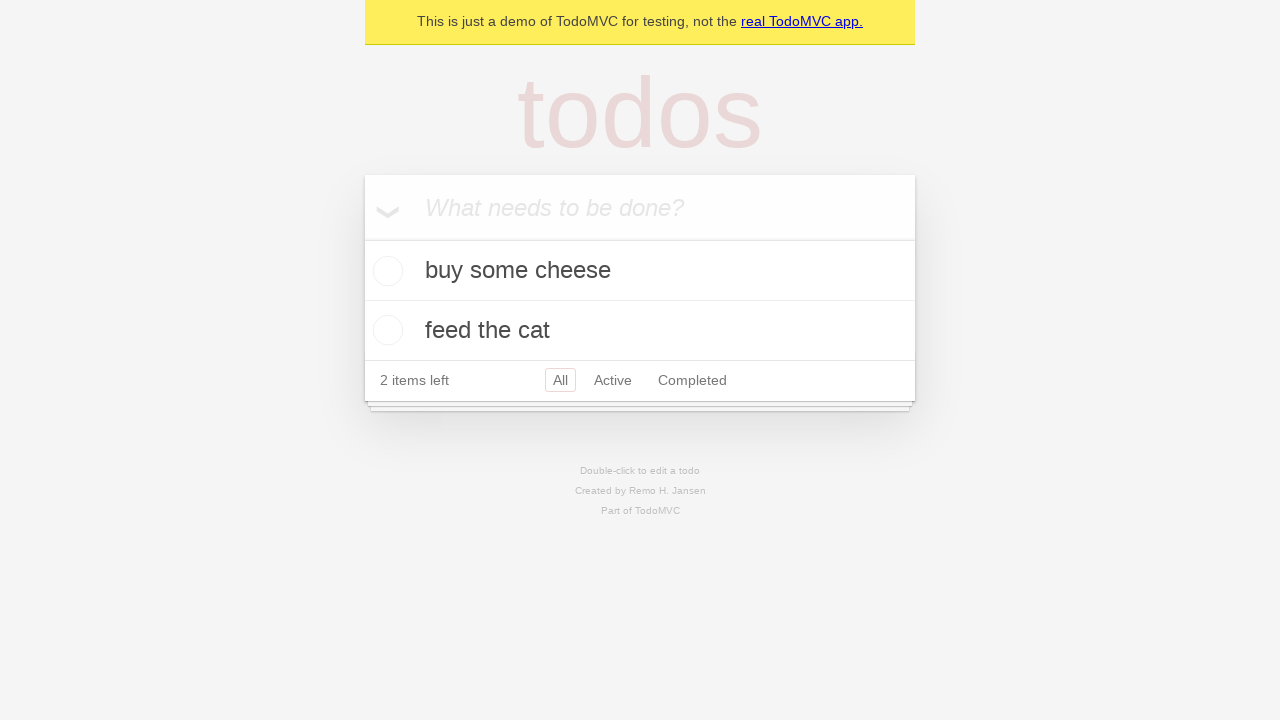

Marked first todo item as complete at (385, 271) on internal:testid=[data-testid="todo-item"s] >> nth=0 >> .toggle
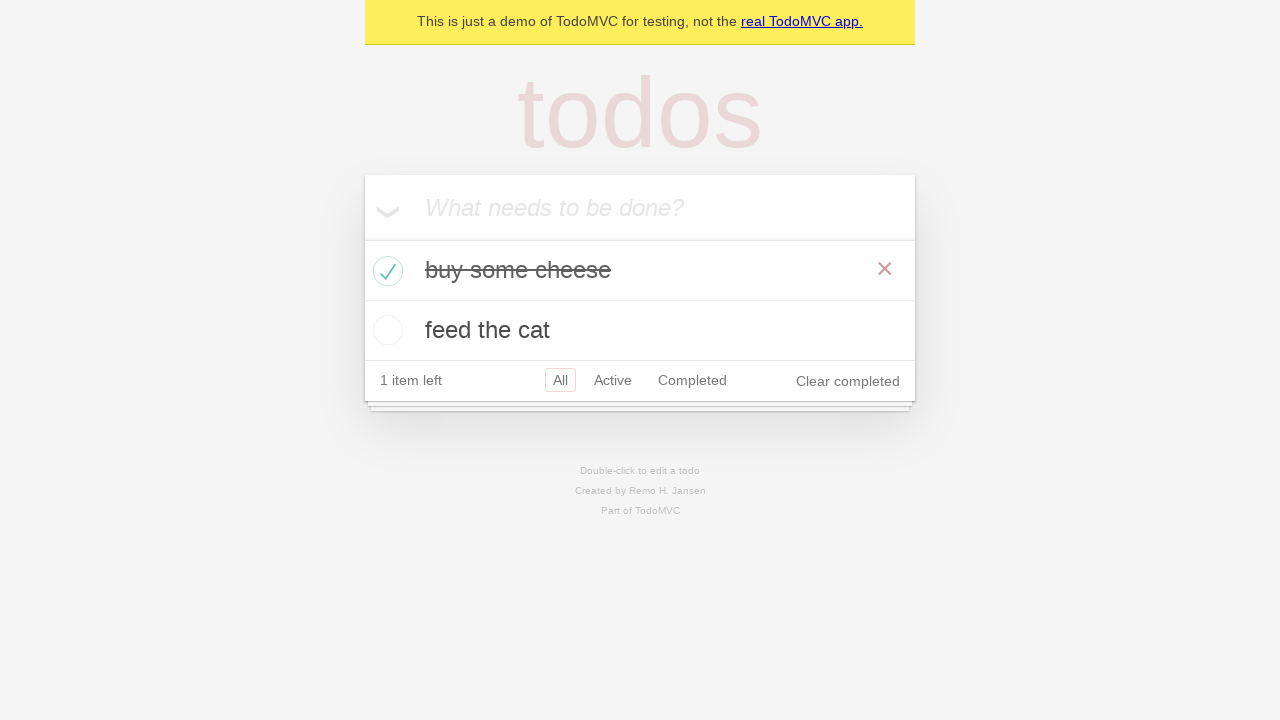

Located second todo item
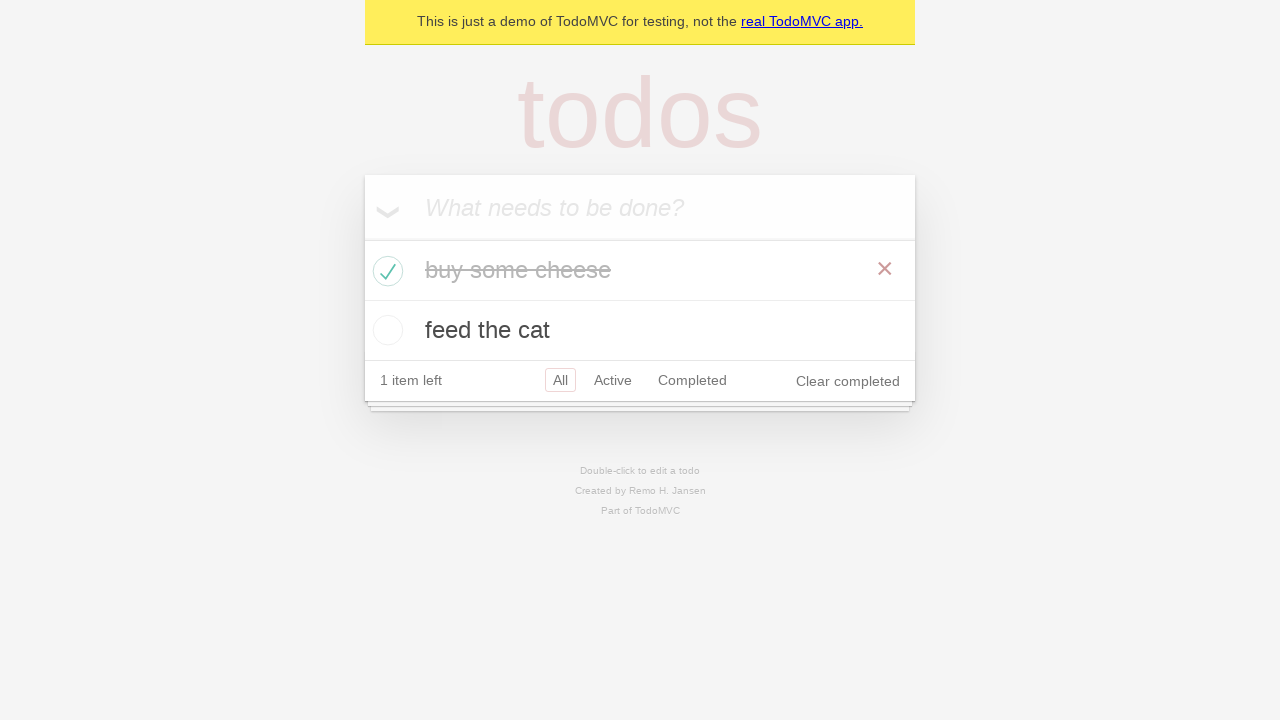

Marked second todo item as complete at (385, 330) on internal:testid=[data-testid="todo-item"s] >> nth=1 >> .toggle
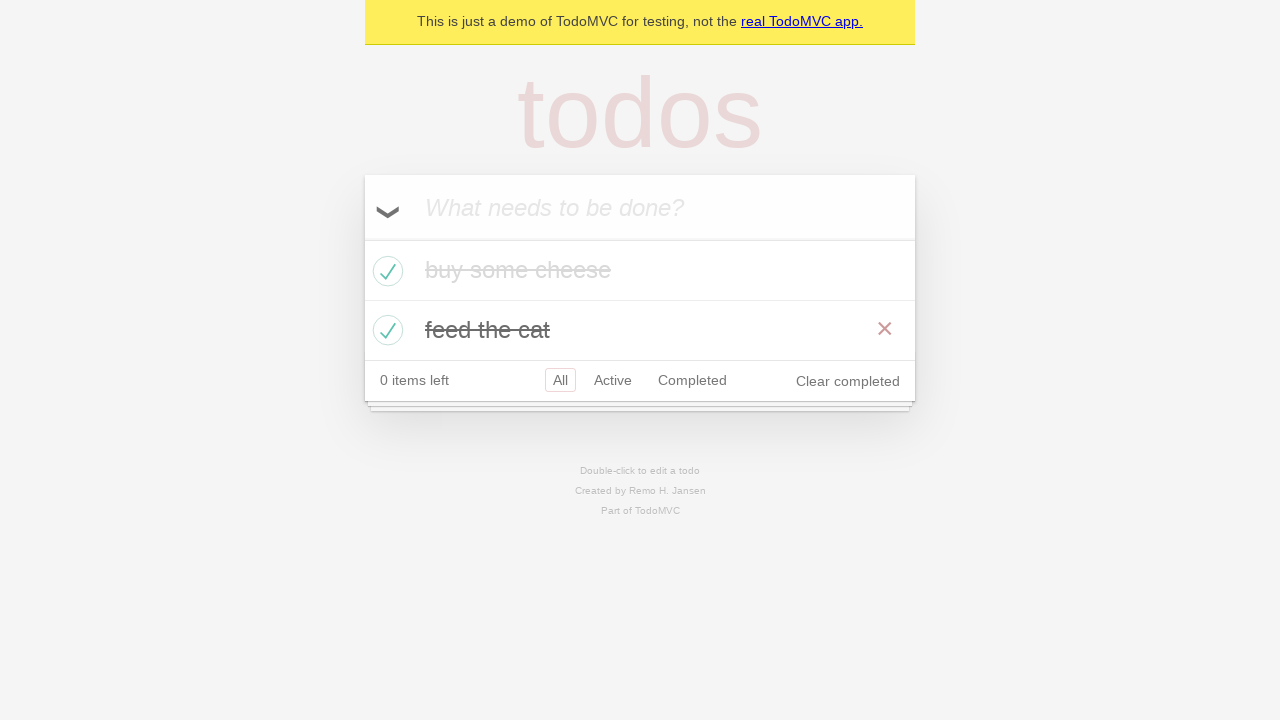

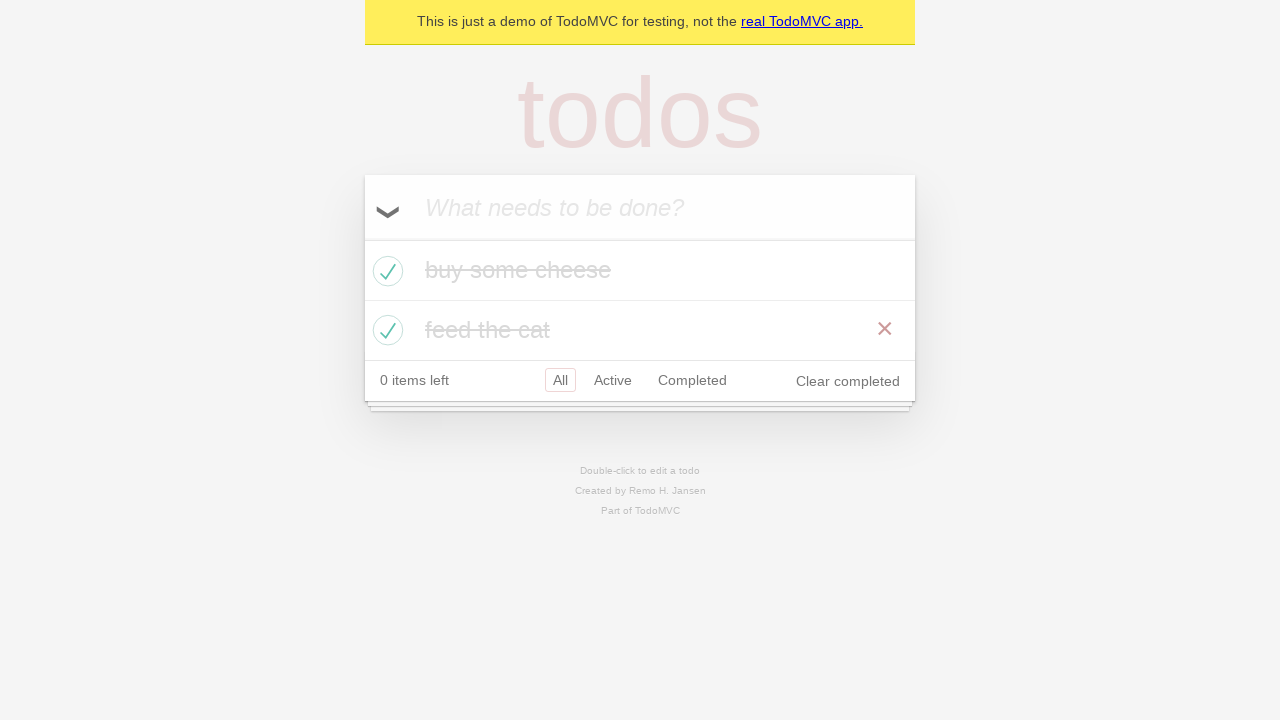